Tests table sorting functionality by clicking on a column header and verifying that the data is sorted correctly, then finds and displays the price of a specific item

Starting URL: https://rahulshettyacademy.com/seleniumPractise/#/offers

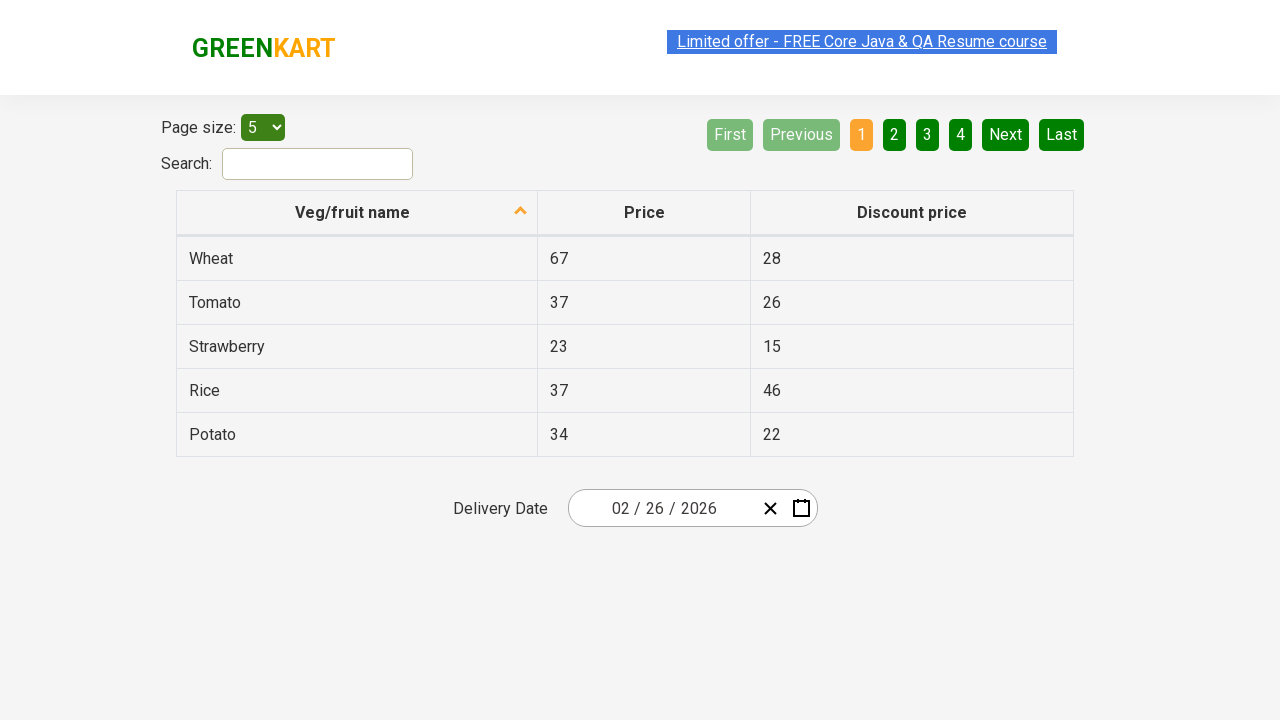

Clicked first column header to sort table at (357, 213) on xpath=//tr/th[1]
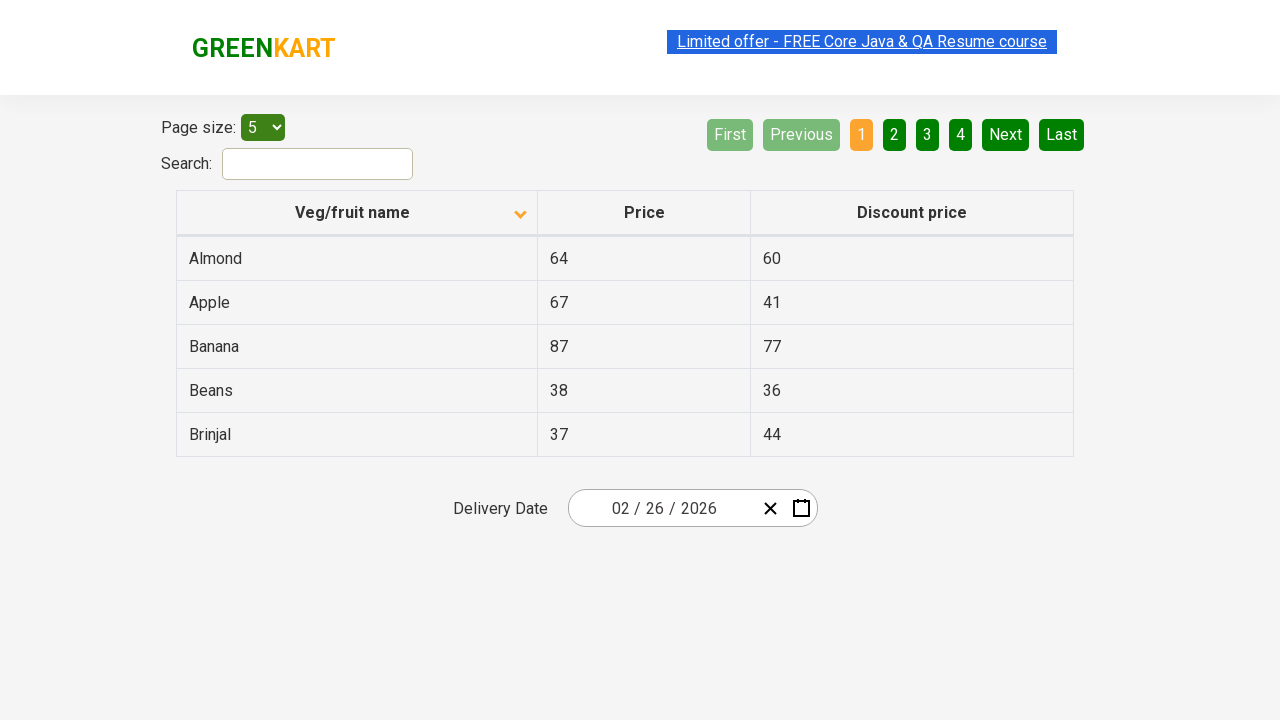

Waited for table sorting to complete
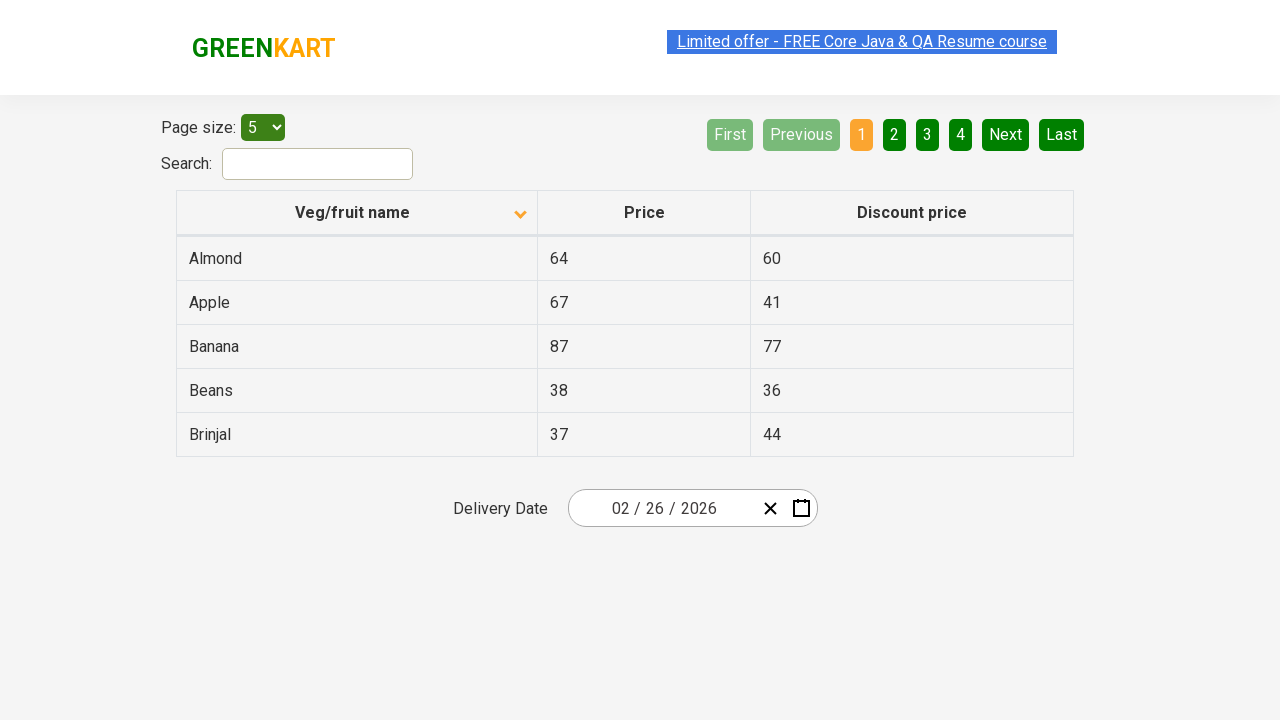

Retrieved all elements from first column
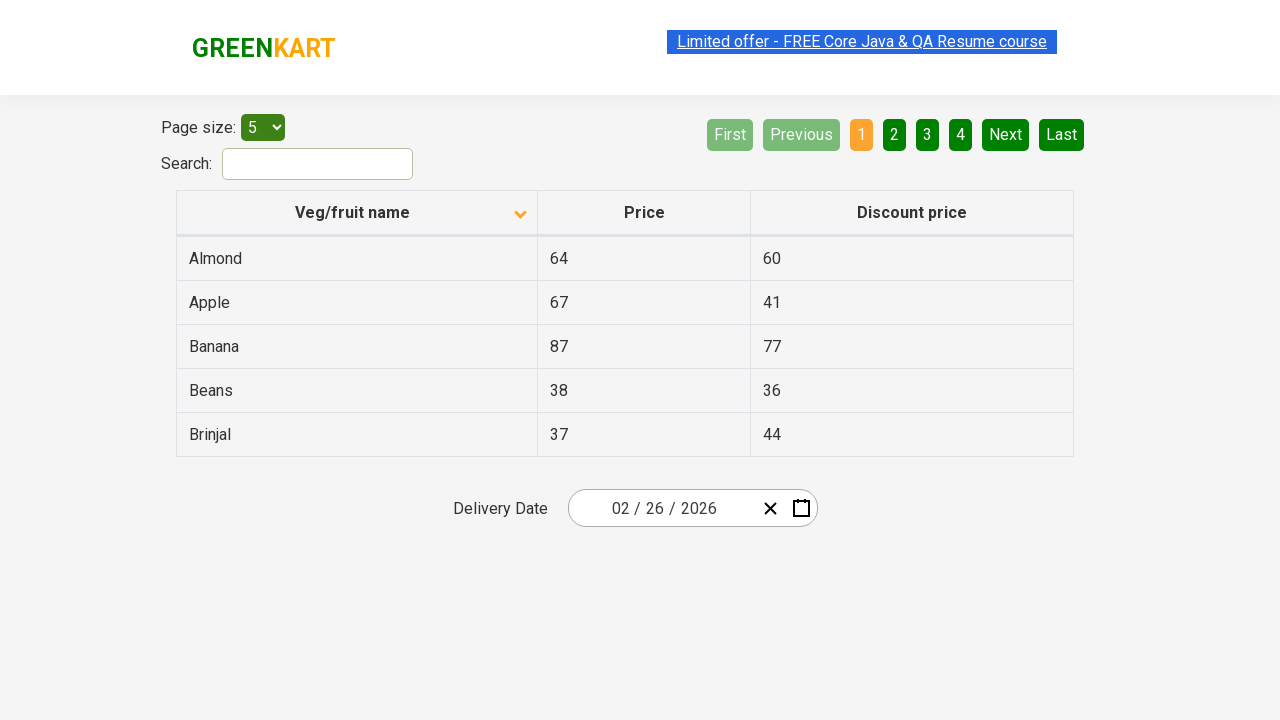

Extracted text content from all column elements
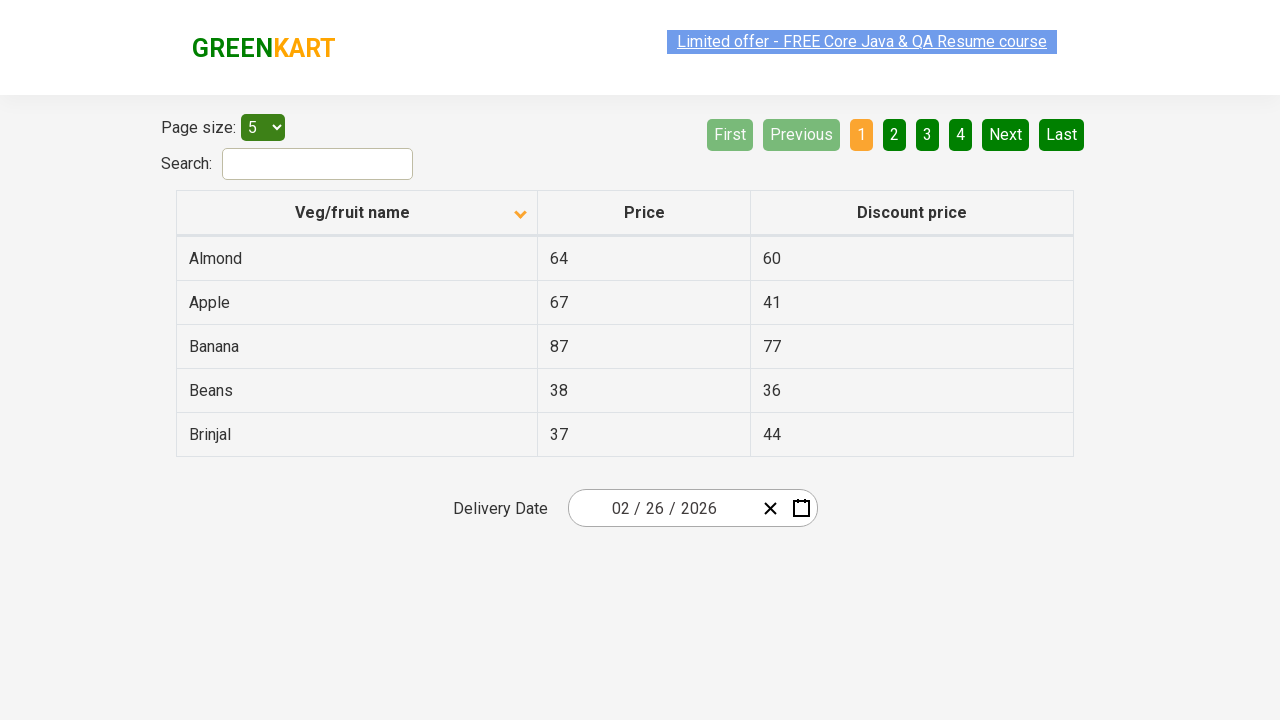

Created sorted version of extracted data
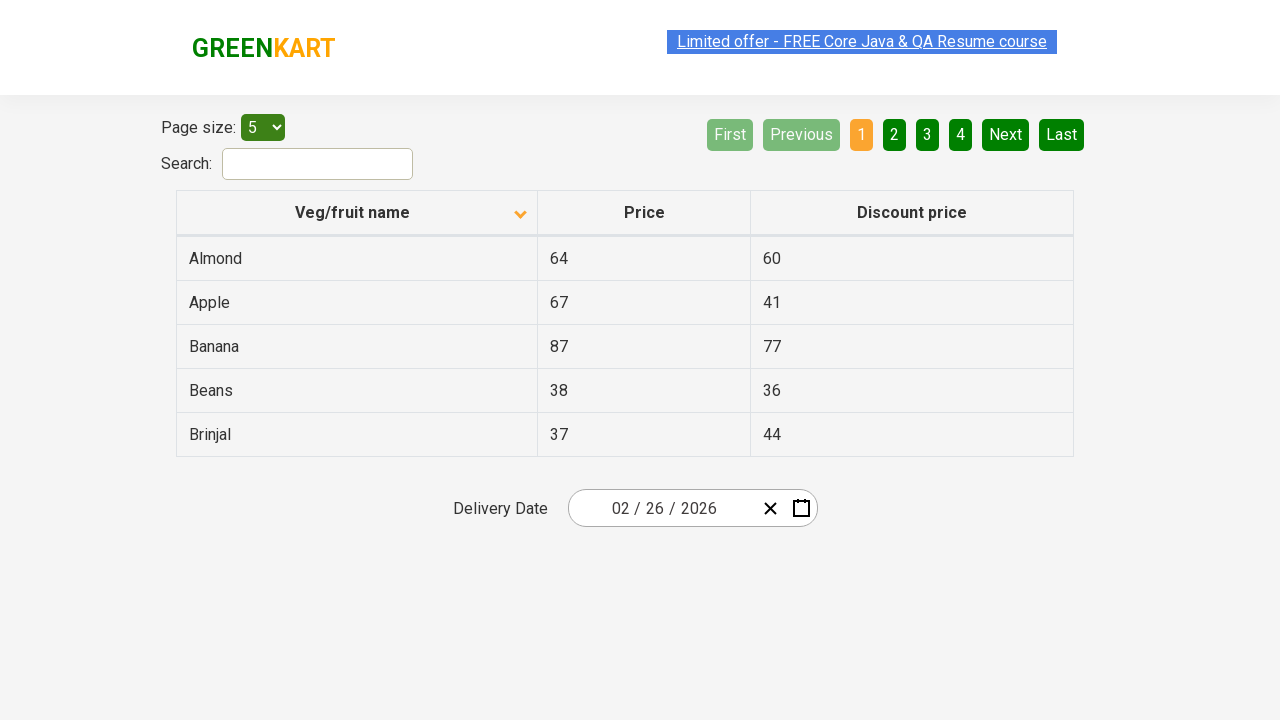

Verified that table data is sorted correctly
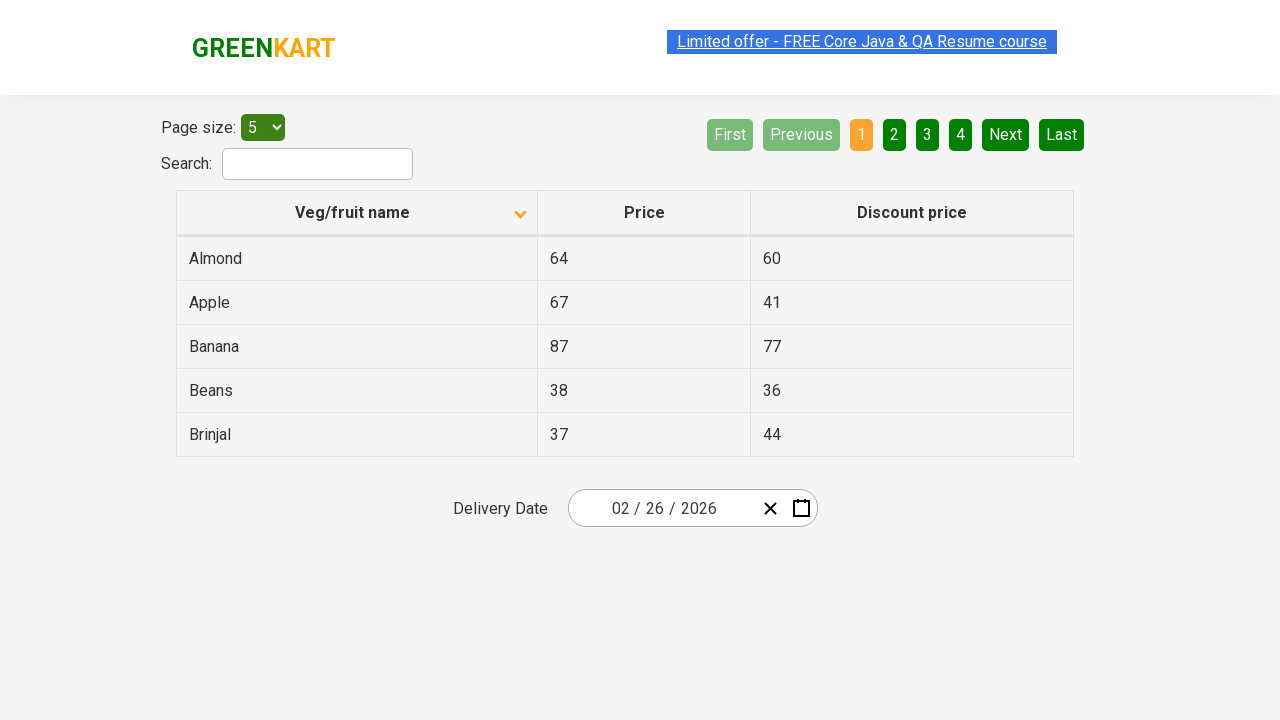

Located row containing 'Beans' in first column
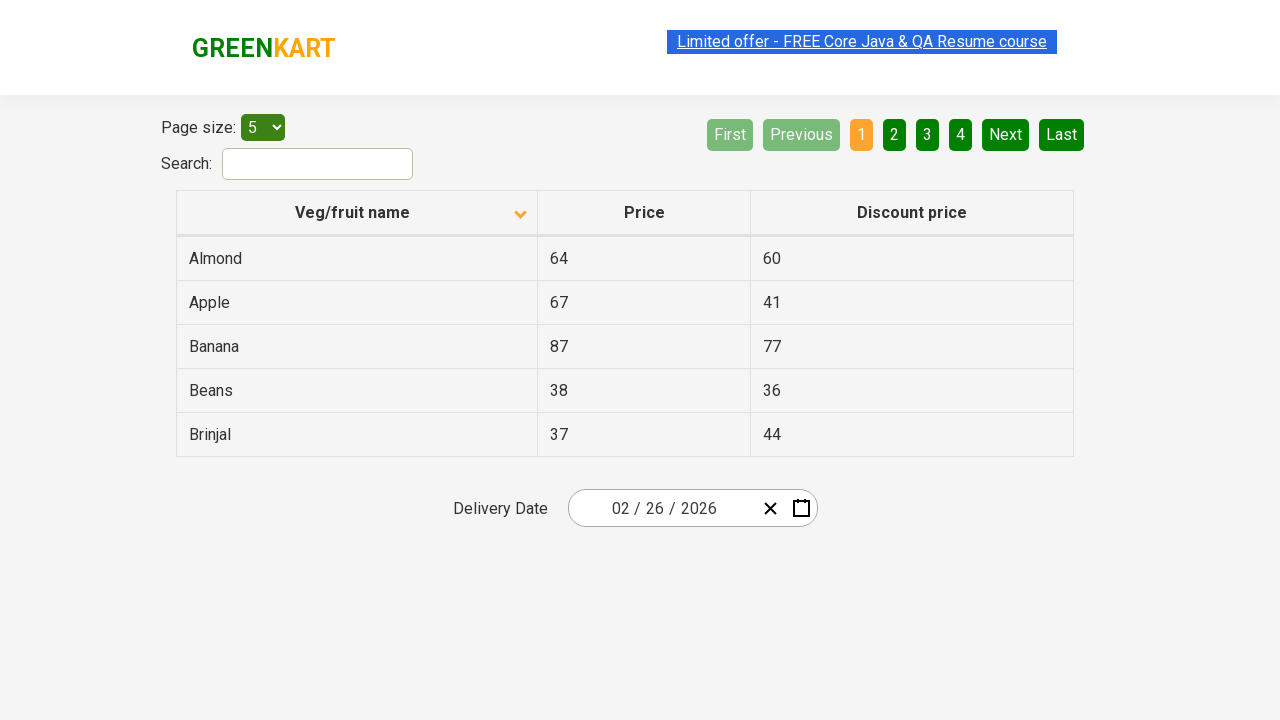

Retrieved price of Beans: 38
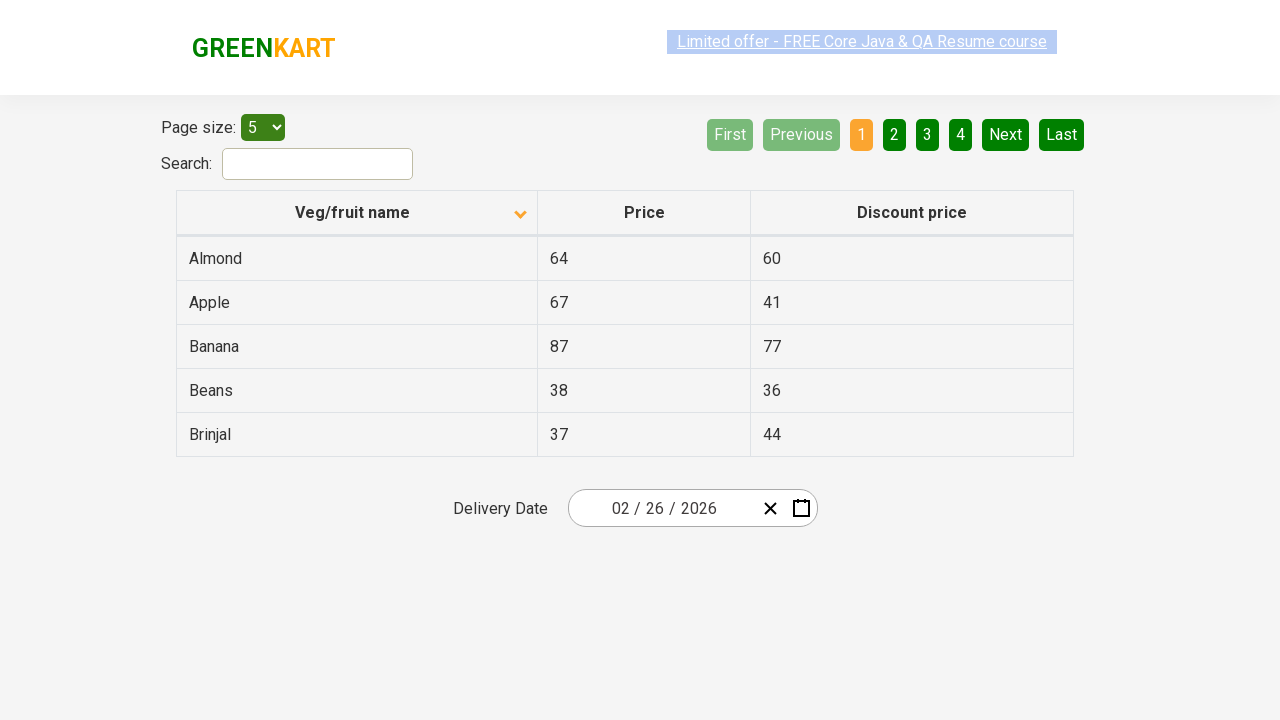

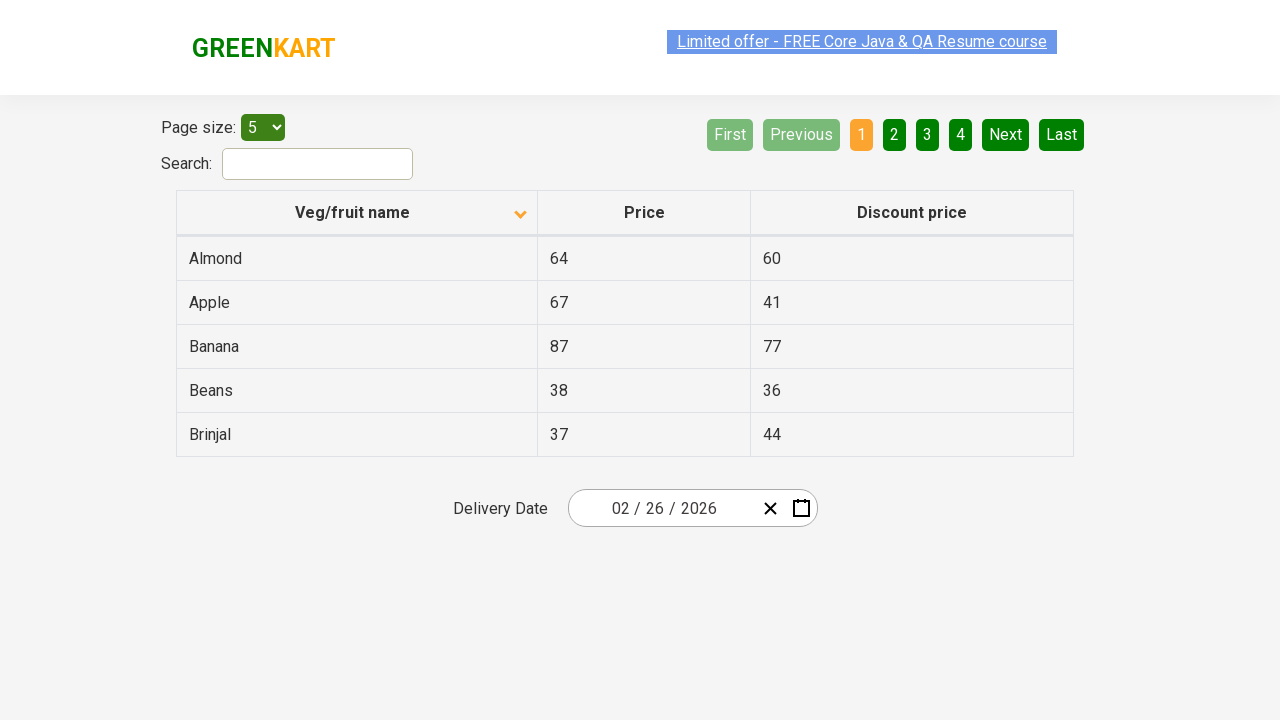